Tests JavaScript prompt alert by clicking a button, entering text in the prompt, and accepting it

Starting URL: https://konflic.github.io/examples/pages/alerts.html

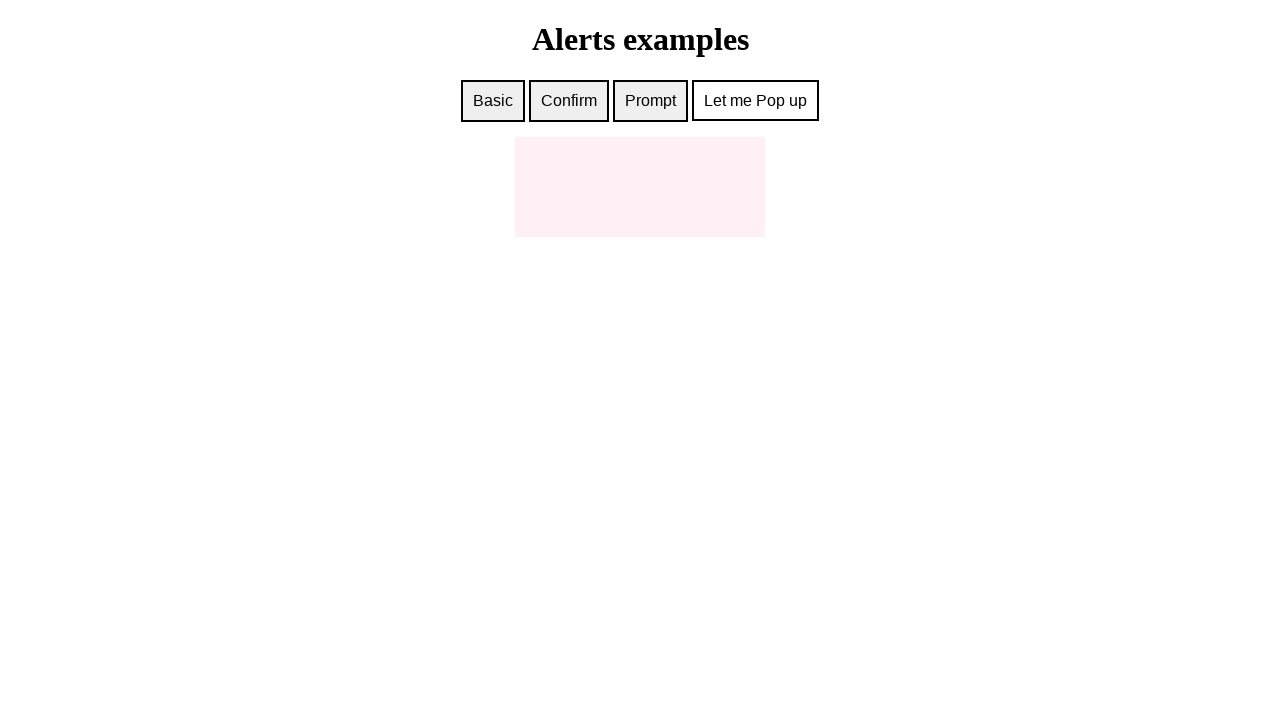

Set up dialog handler to accept prompt with text 'Hello, from playwright!'
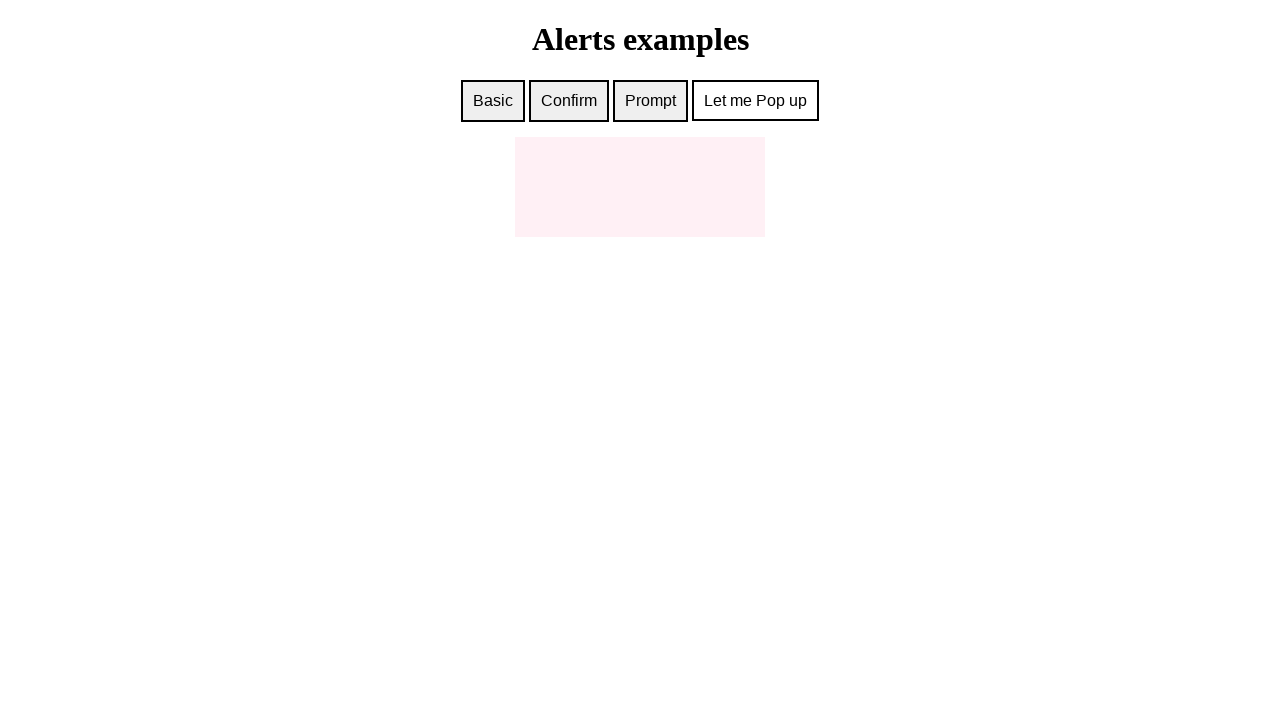

Clicked prompt button to trigger JavaScript prompt alert at (650, 101) on #prompt
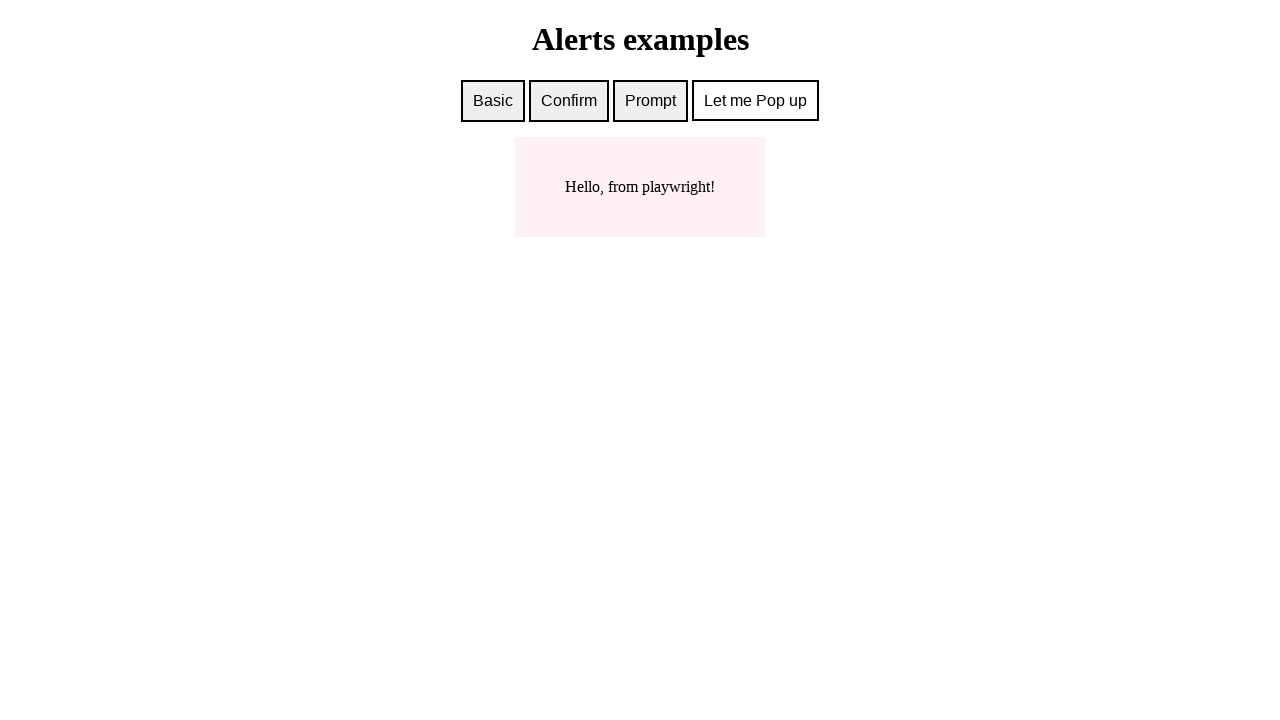

Waited for dialog to be processed
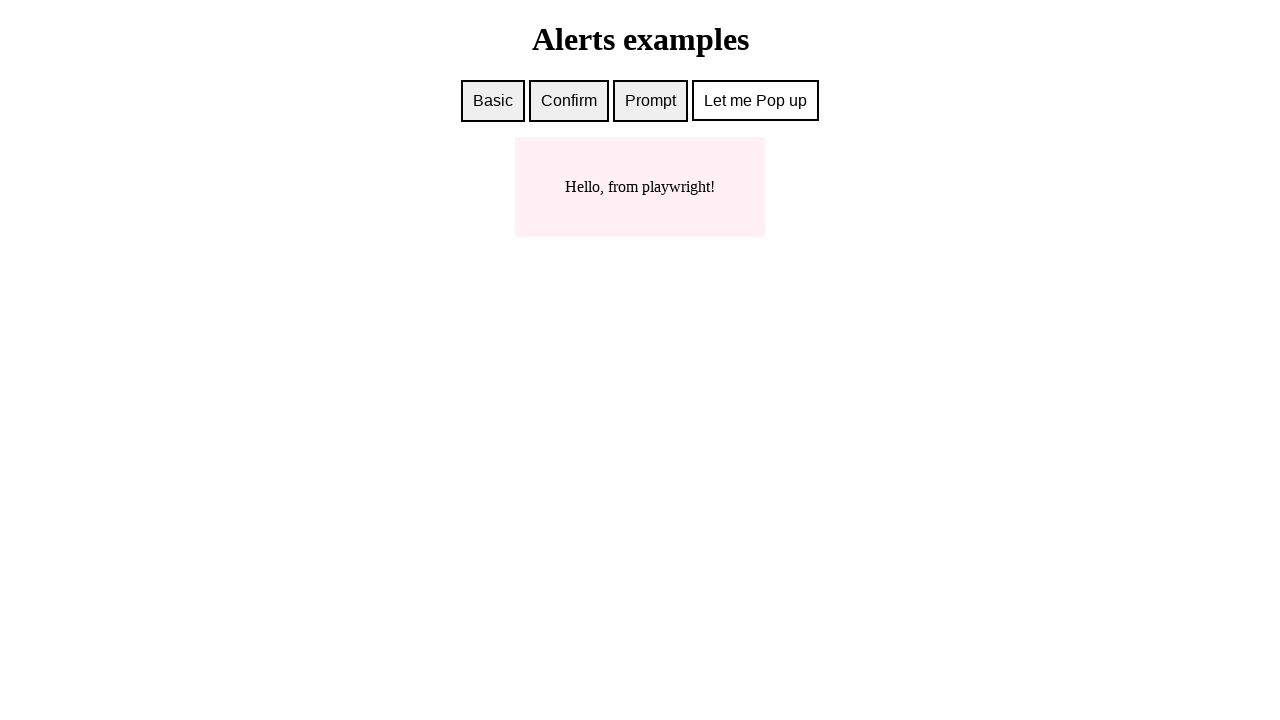

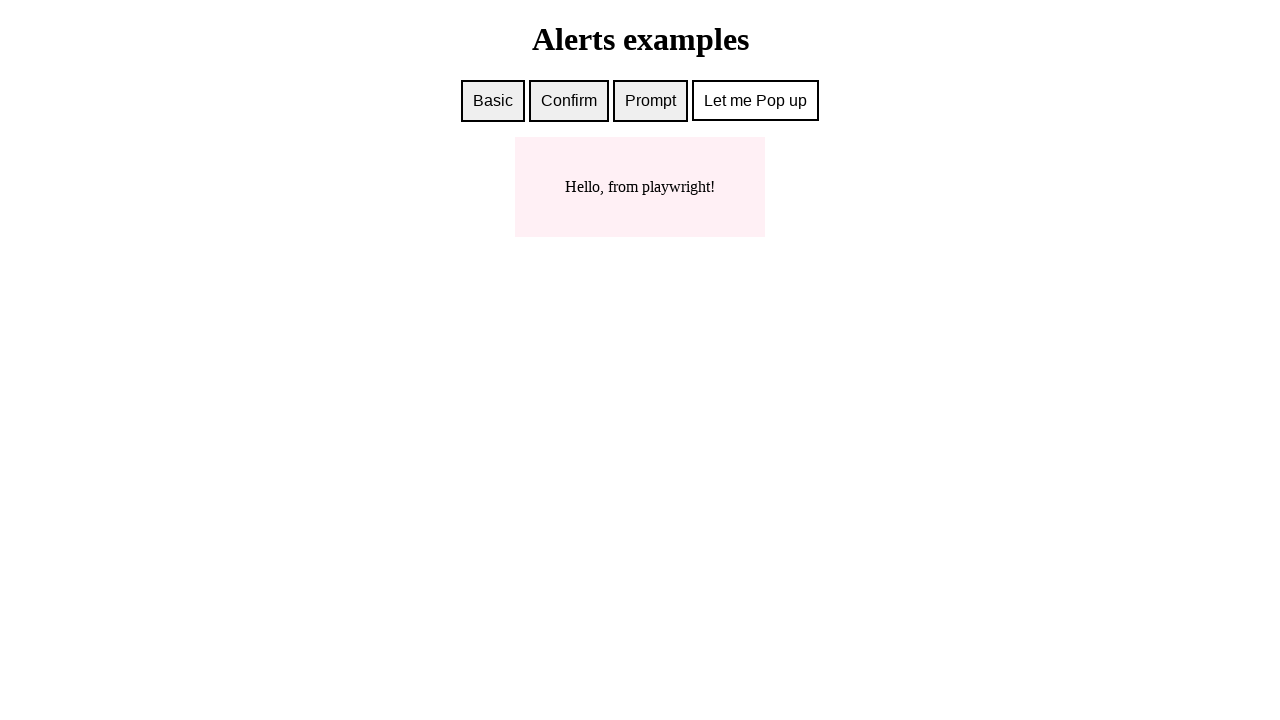